Tests JavaScript alert handling by clicking a button that triggers an alert, reading the alert text, and accepting it

Starting URL: https://the-internet.herokuapp.com/javascript_alerts

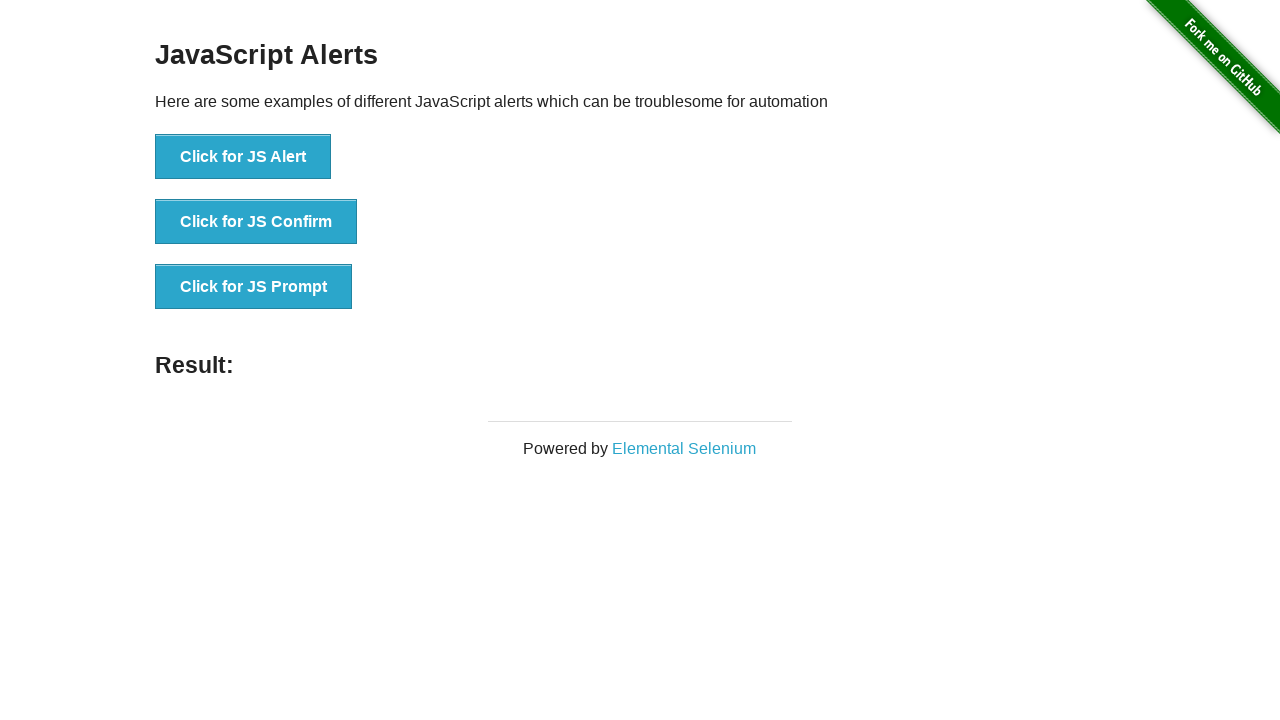

Set up dialog handler to accept alerts
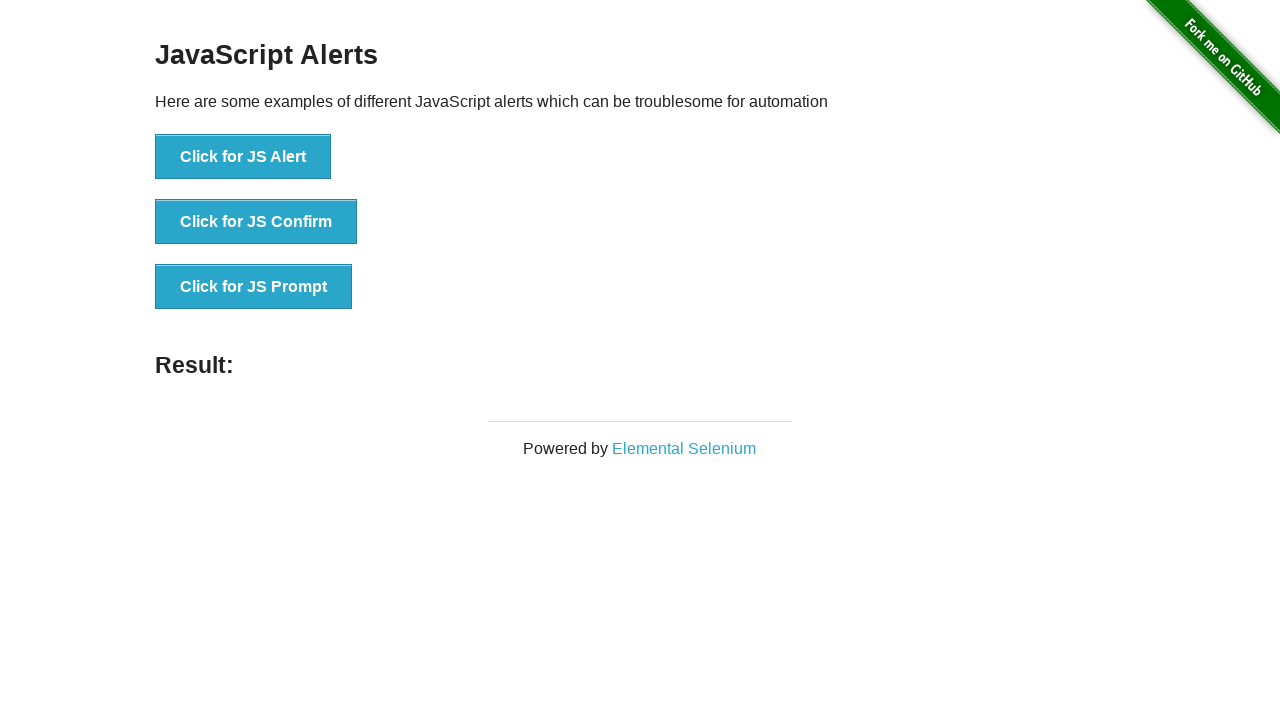

Clicked button to trigger JavaScript alert at (243, 157) on button[onclick='jsAlert()']
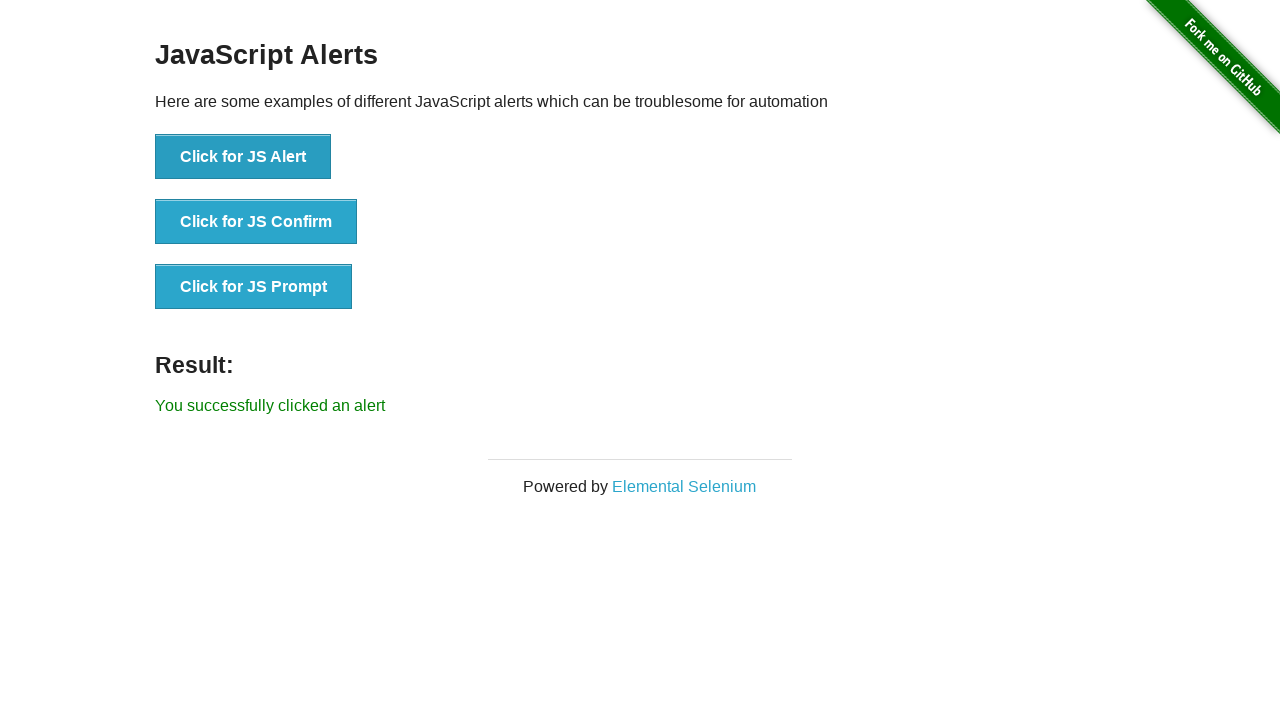

Alert was accepted and result message appeared
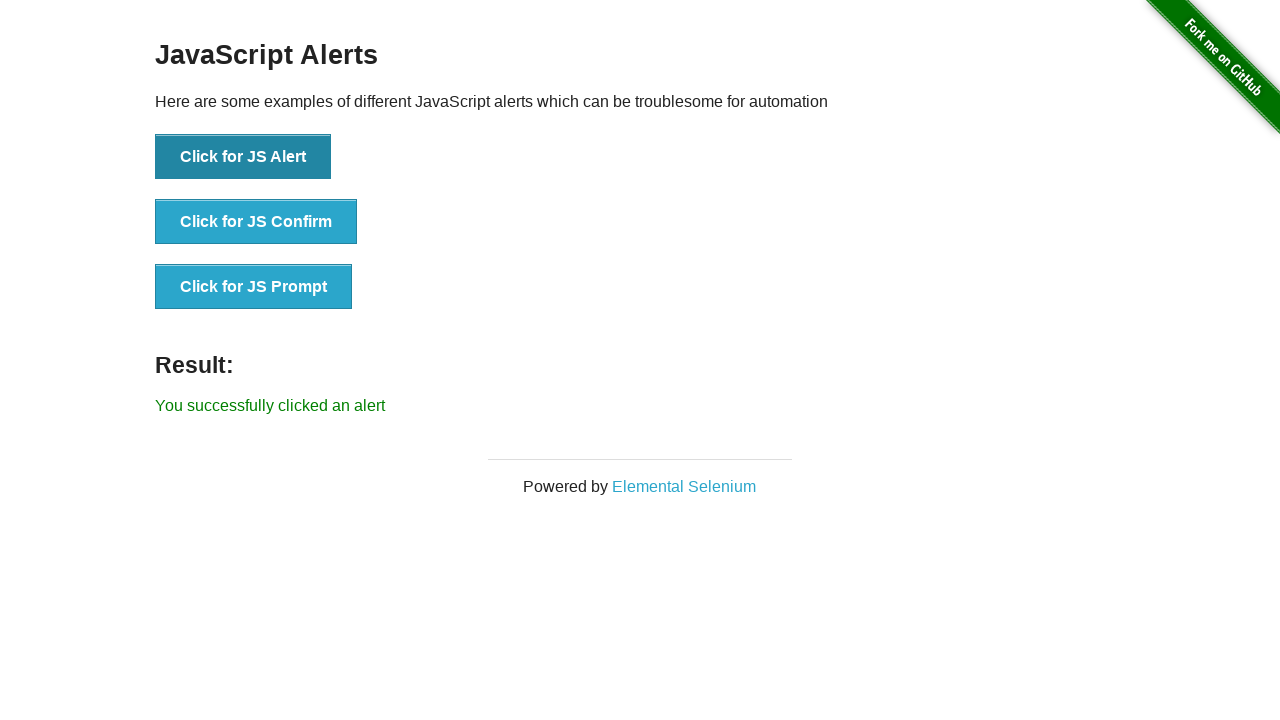

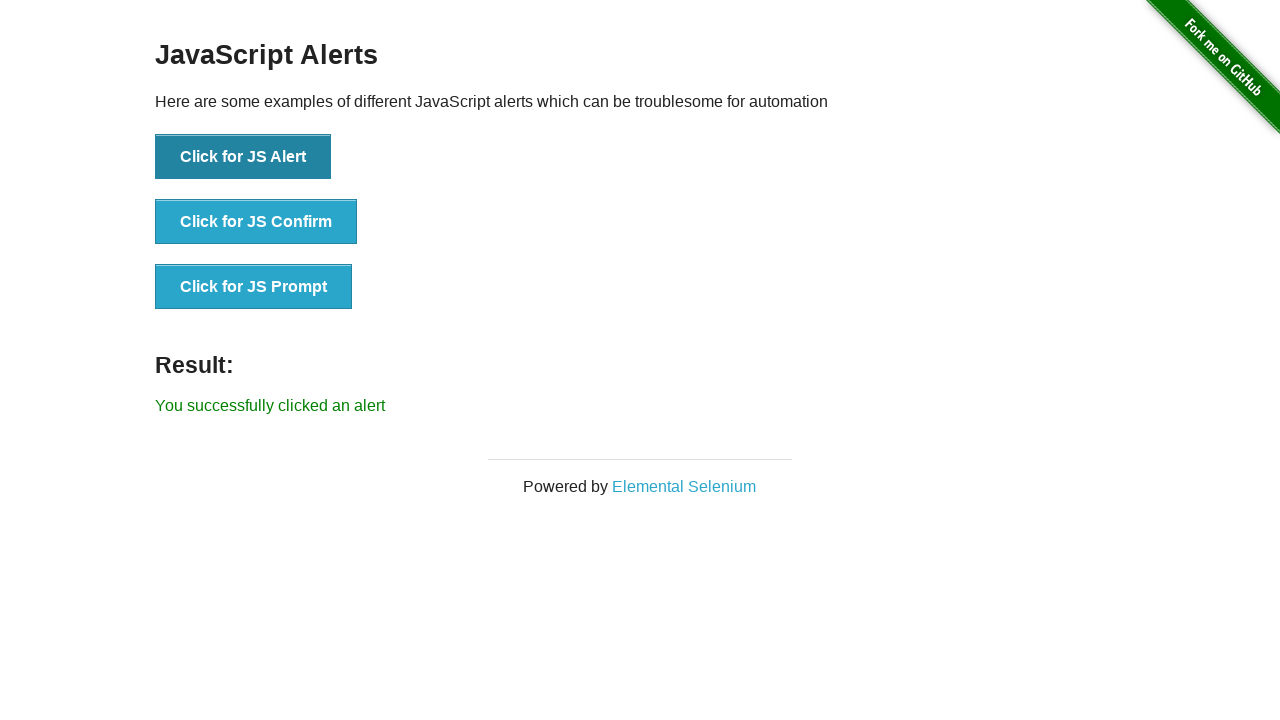